Tests basic navigation by visiting the Playwright homepage and clicking on the docs link to verify navigation works correctly

Starting URL: https://playwright.dev/

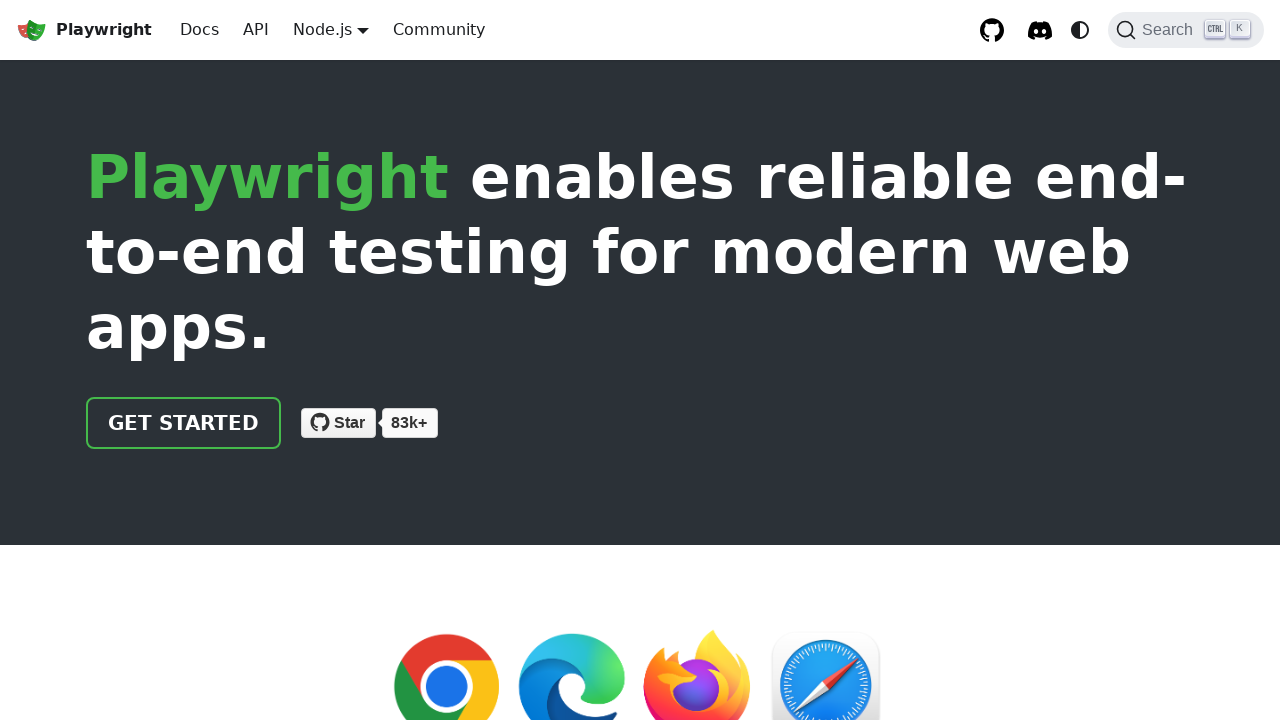

Waited for page DOM content to load on Playwright homepage
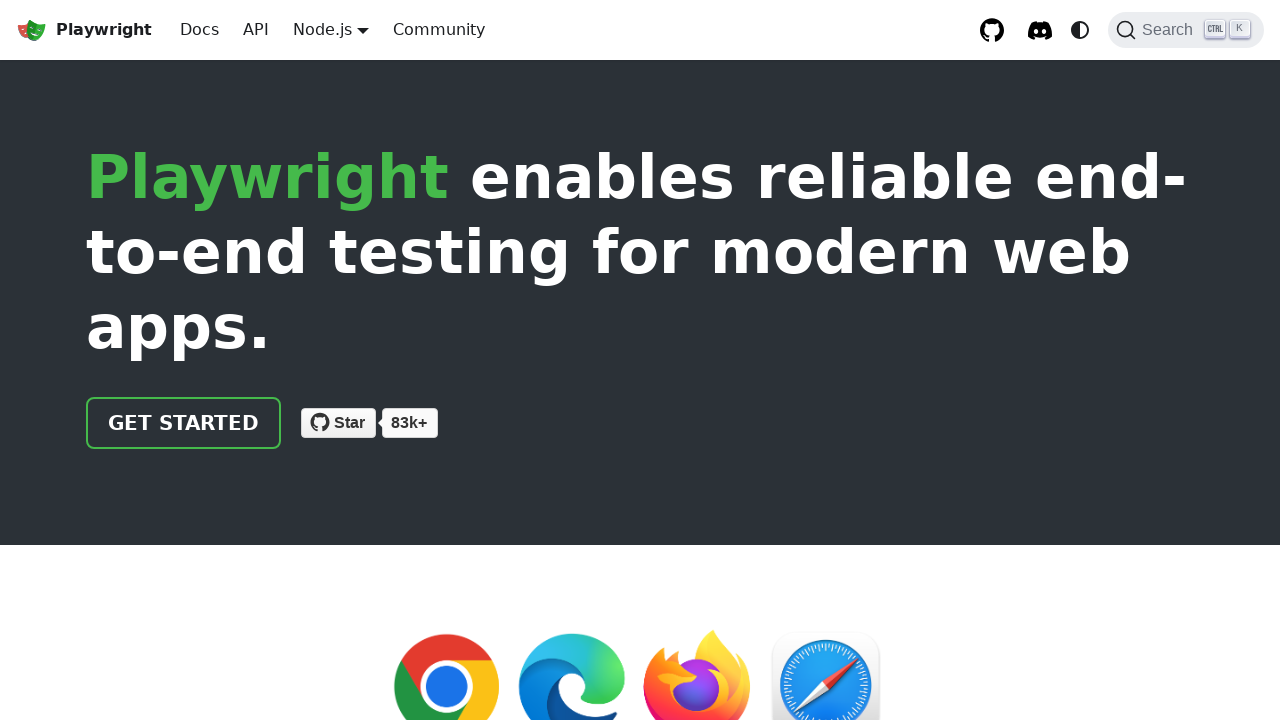

Verified docs link is visible
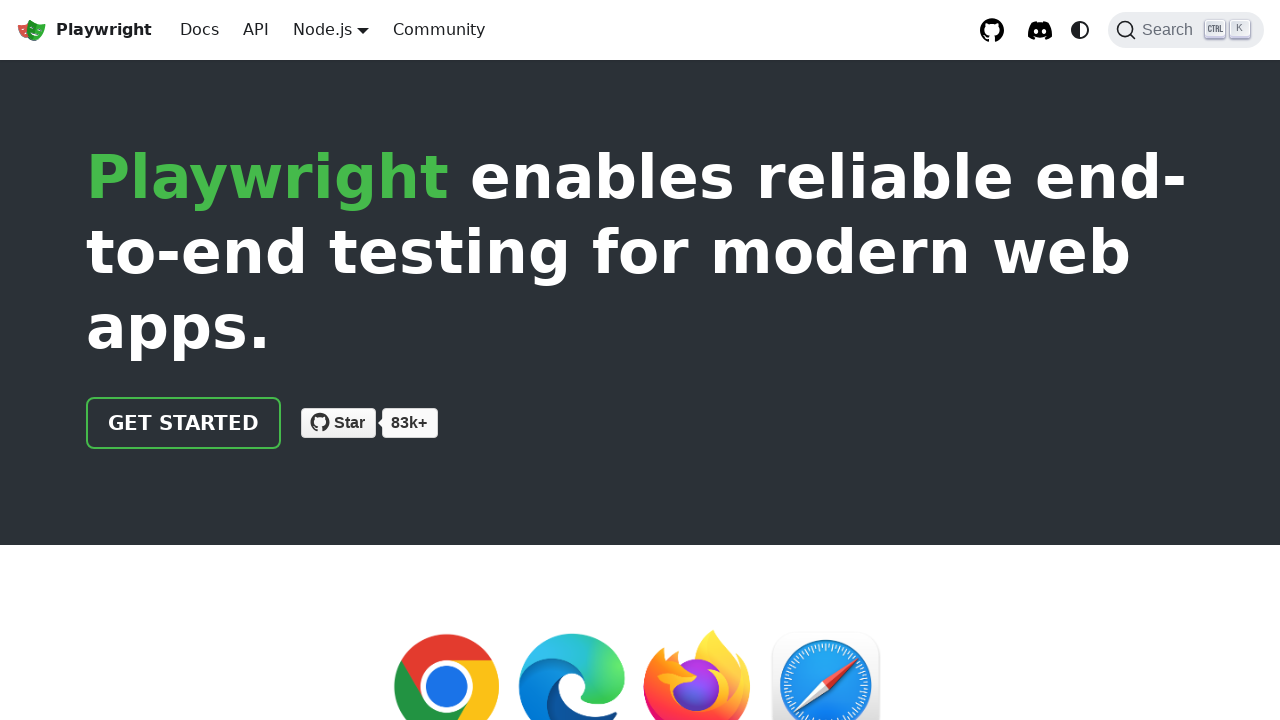

Clicked on docs link to navigate to documentation at (200, 30) on a[href="/docs/intro"] >> nth=0
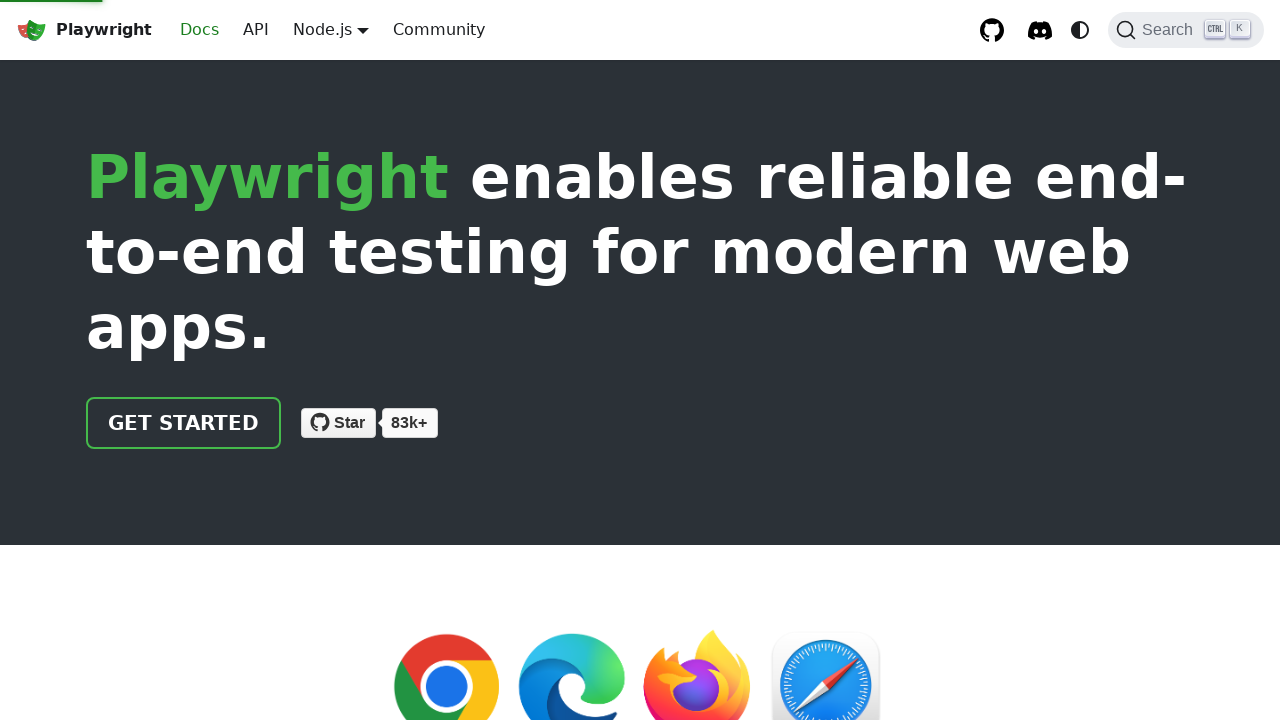

Waited for docs page to fully load with network idle
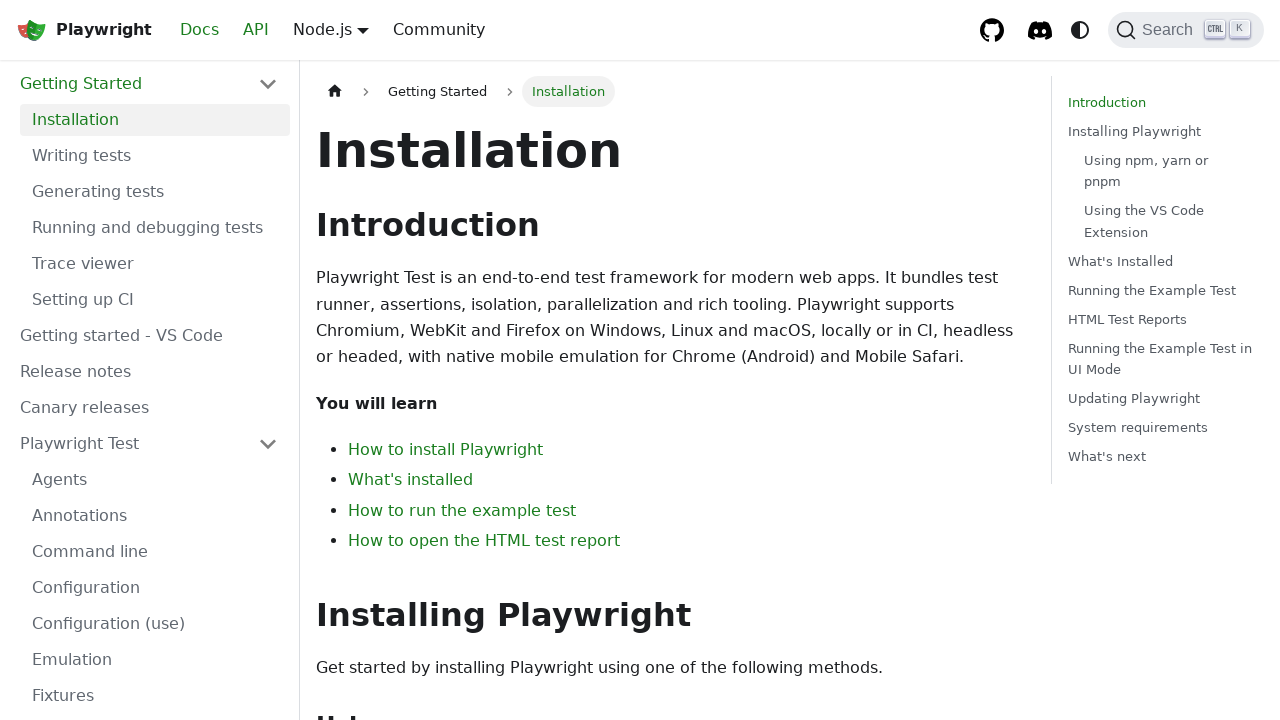

Verified that URL contains '/docs' after navigation
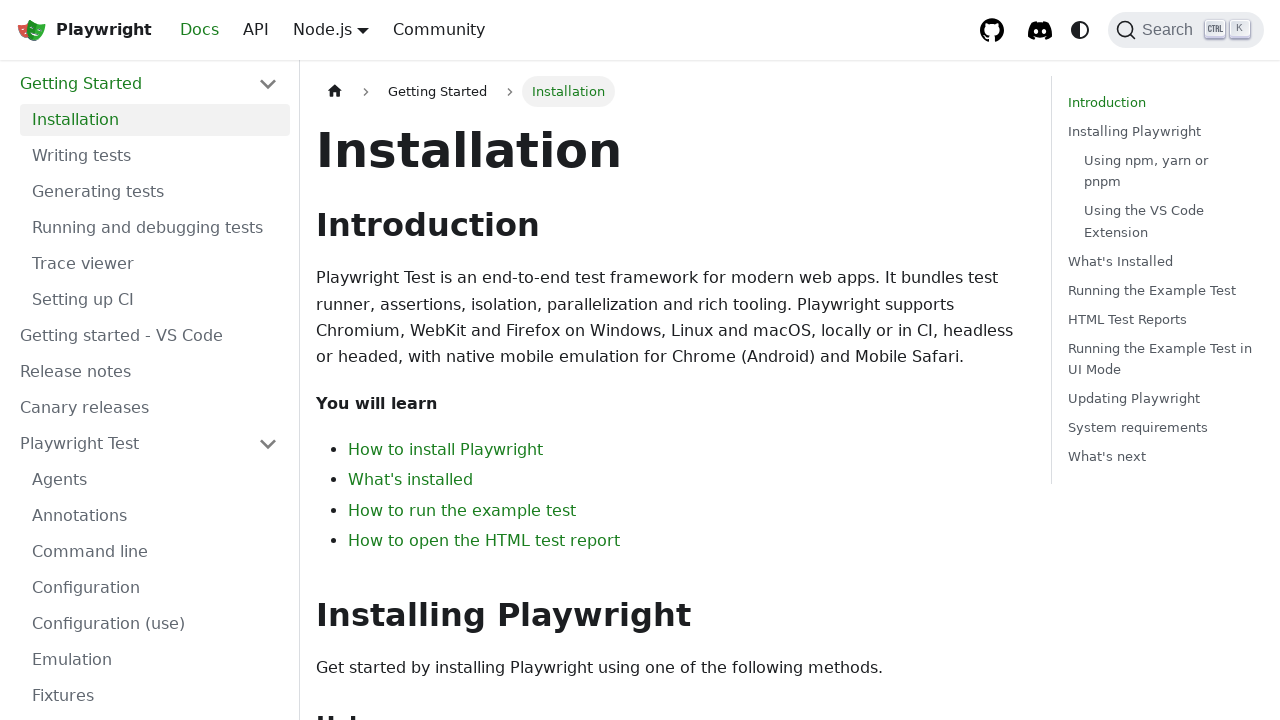

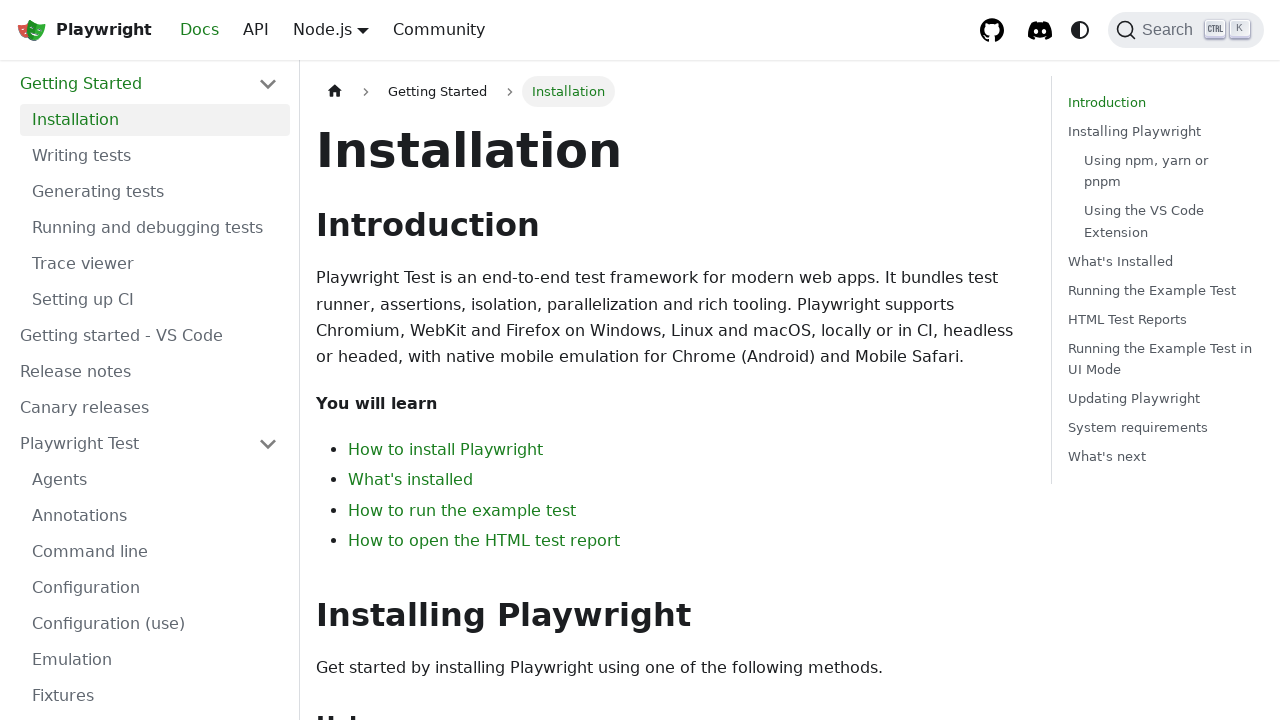